Tests navigation through the Selenium documentation website by clicking through all main documentation sections in the sidebar menu (Overview, WebDriver, Selenium Manager, Grid, IE Driver Server, IDE, Test Practices, Legacy, and About).

Starting URL: https://www.selenium.dev/documentation/

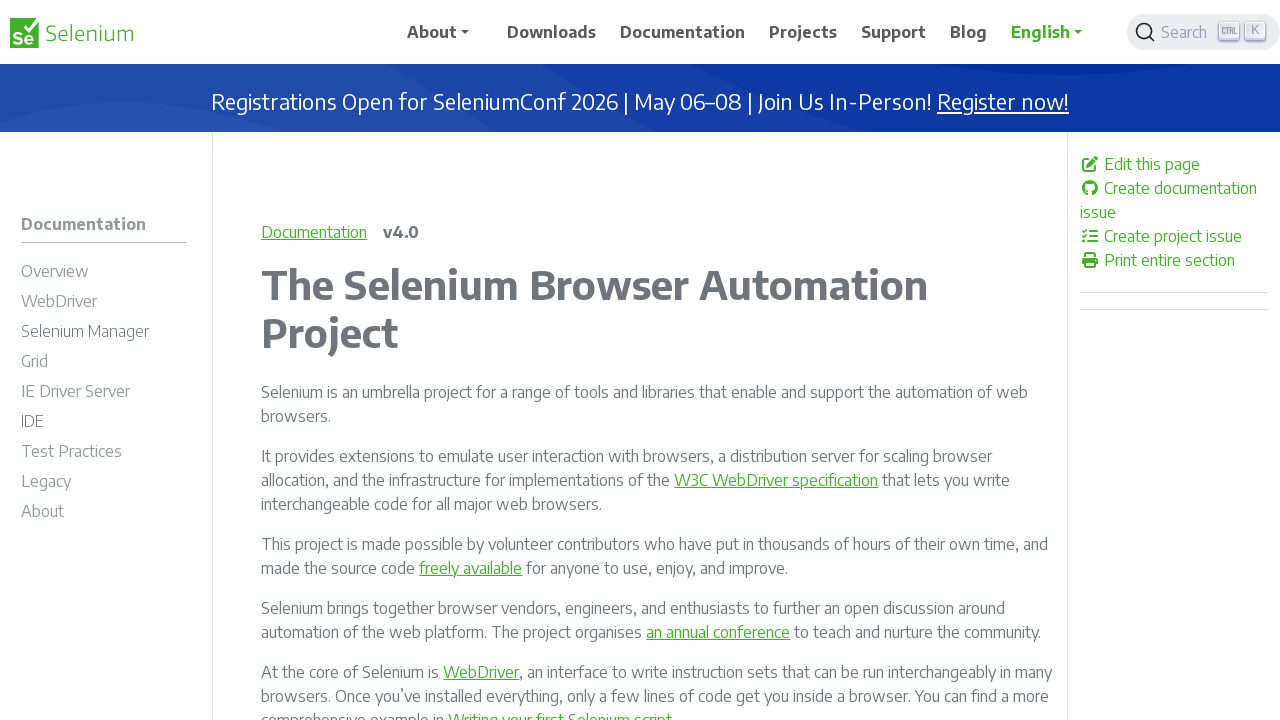

Clicked Overview section in sidebar menu at (104, 274) on a#m-documentationoverview
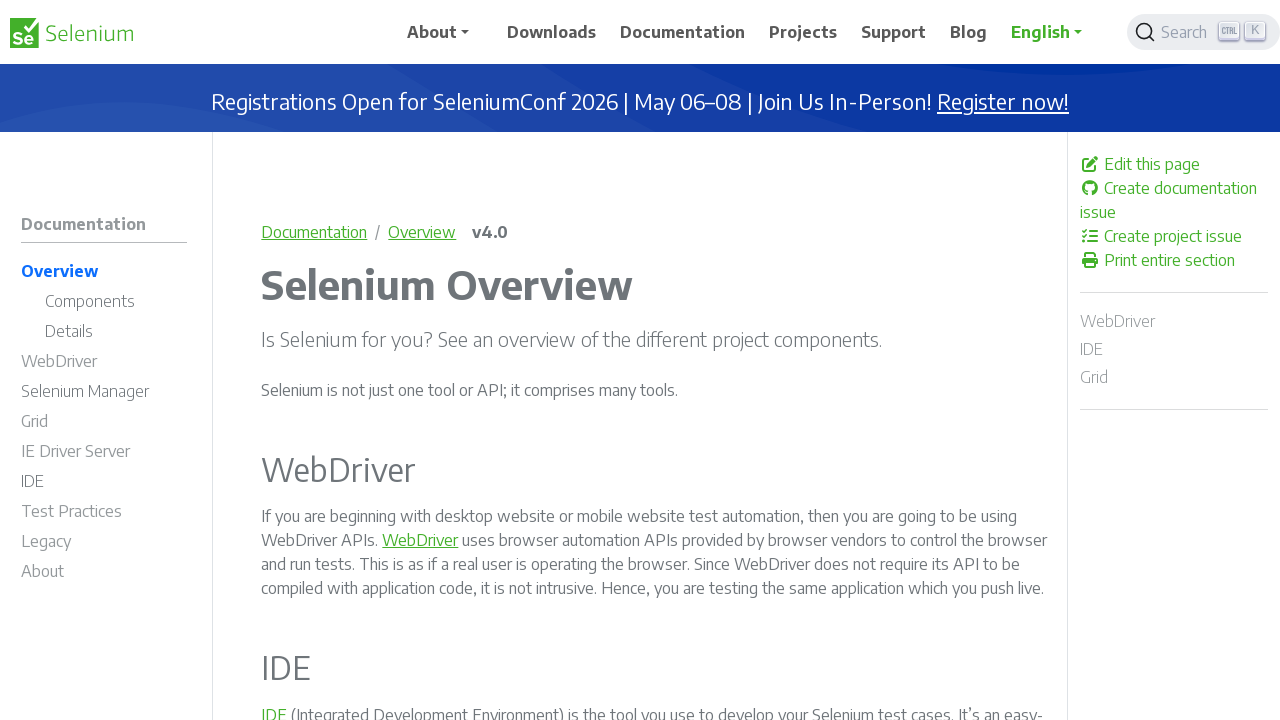

Clicked WebDriver section in sidebar menu at (104, 364) on a#m-documentationwebdriver
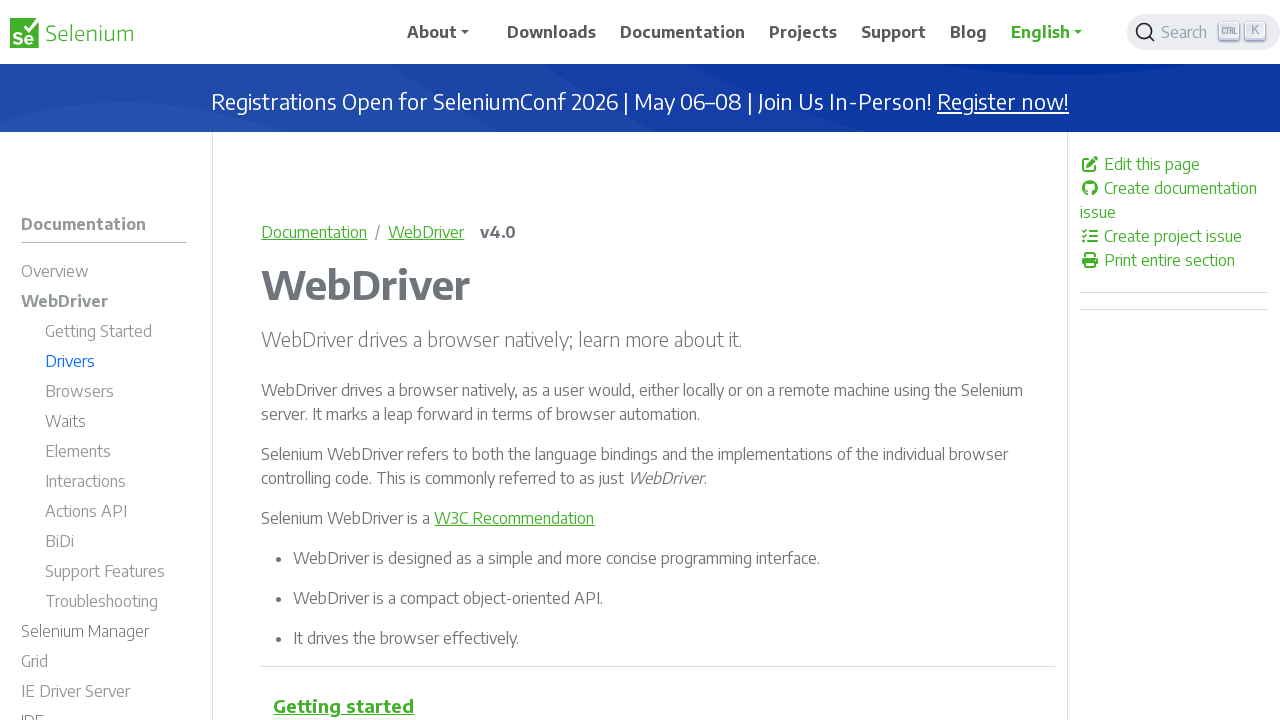

Clicked Selenium Manager section in sidebar menu at (104, 634) on a#m-documentationselenium_manager
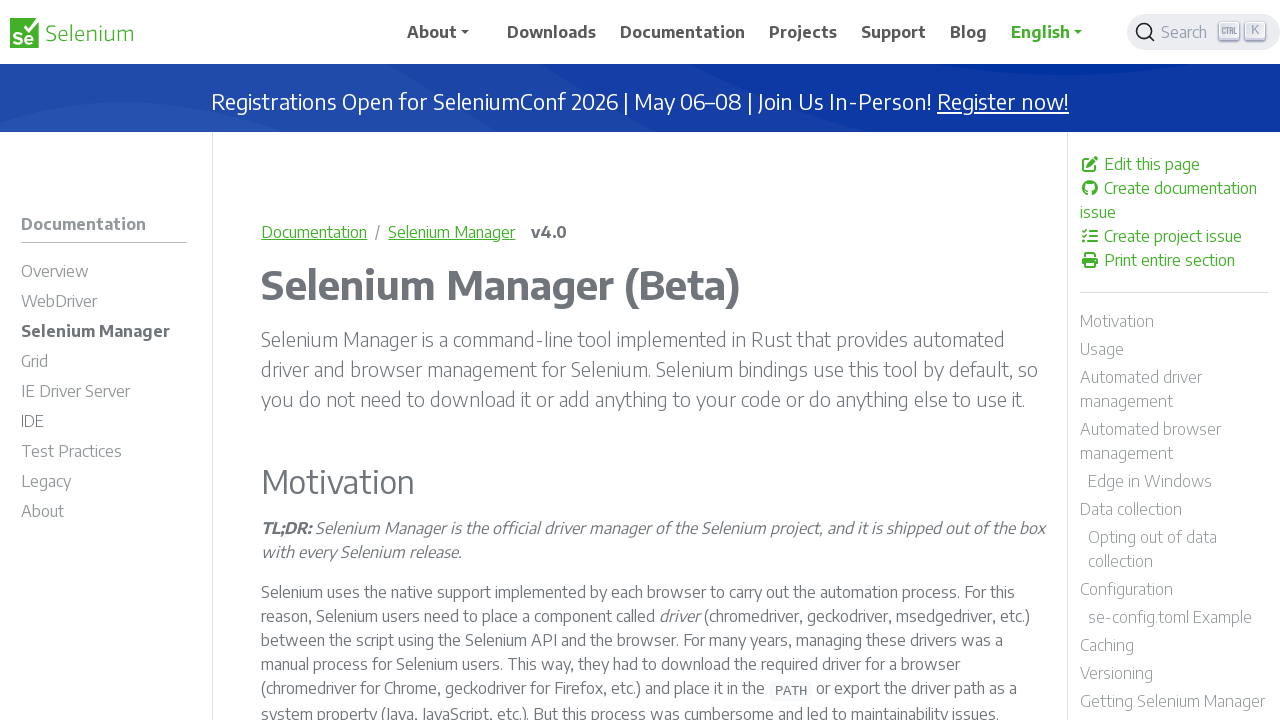

Clicked Grid section in sidebar menu at (104, 364) on a#m-documentationgrid
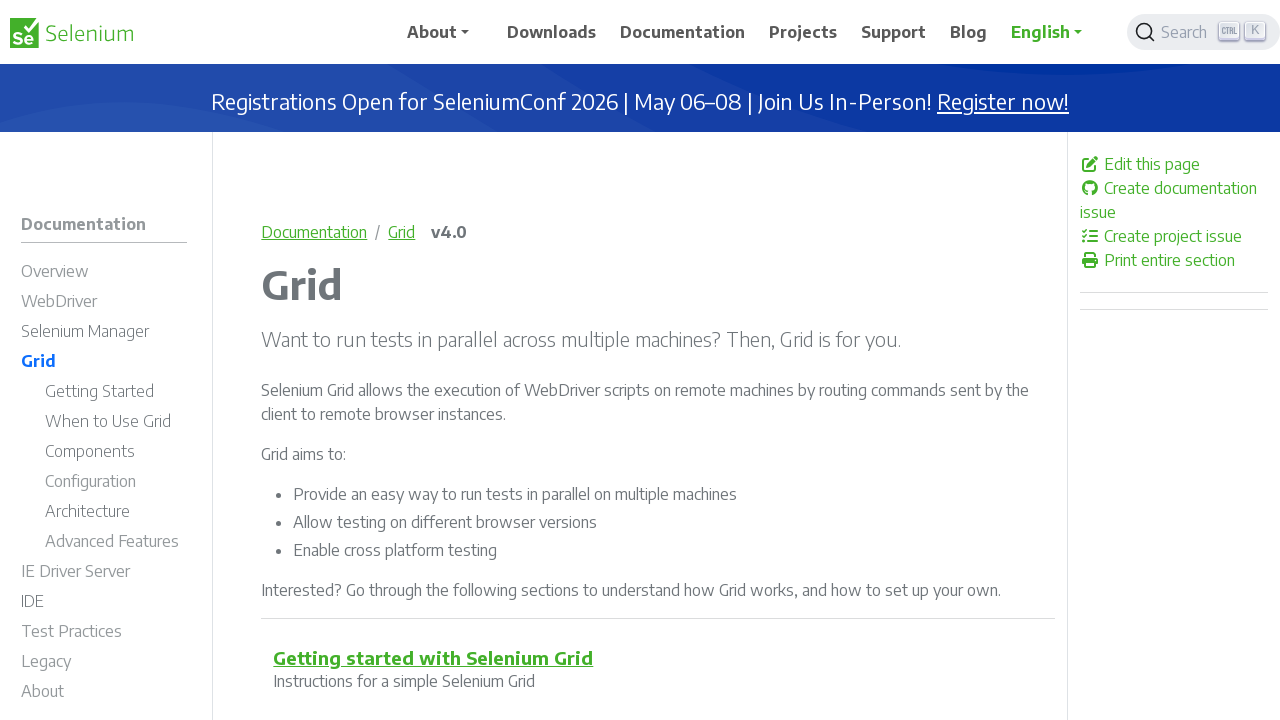

Clicked IE Driver Server section in sidebar menu at (104, 574) on a#m-documentationie_driver_server
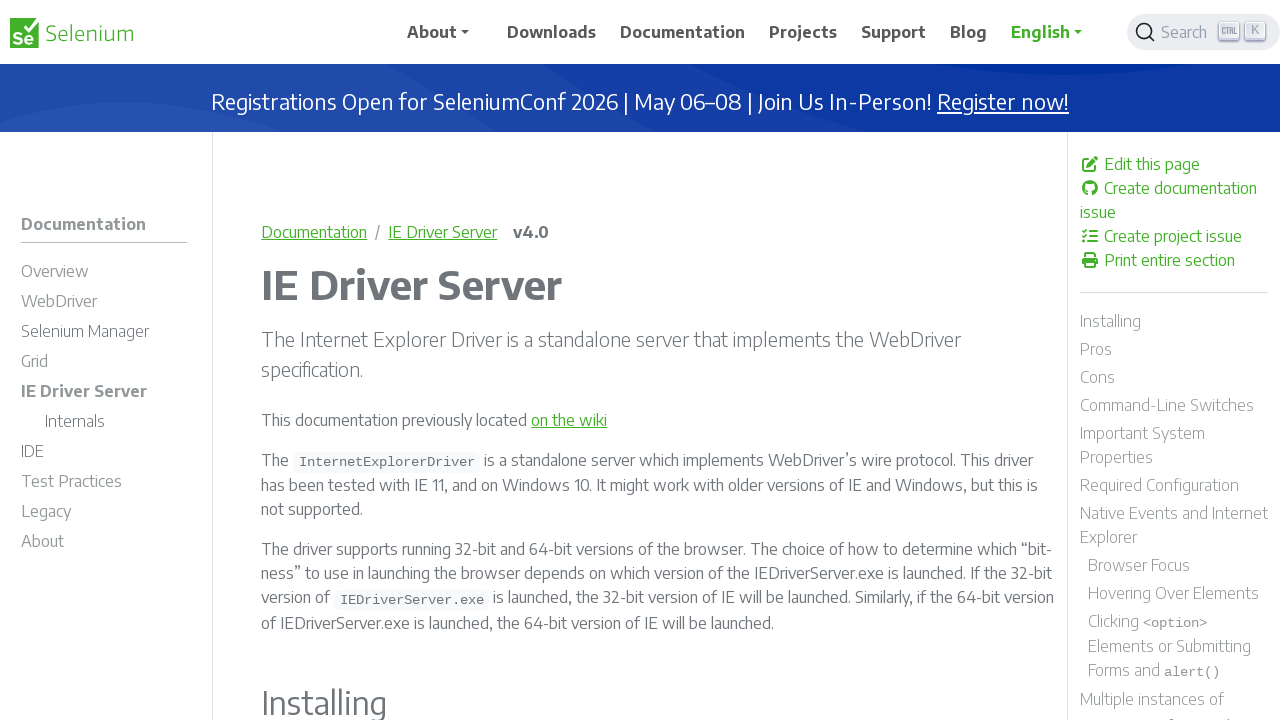

Clicked IDE section in sidebar menu at (104, 454) on a#m-documentationide
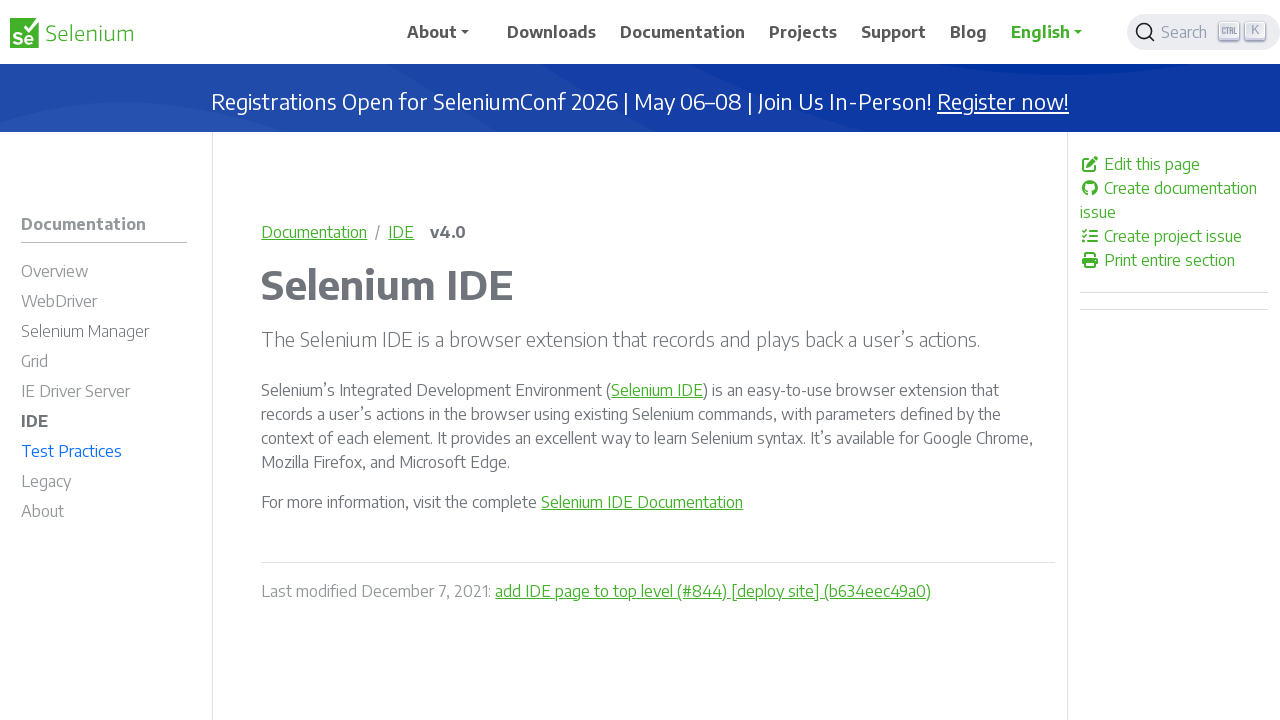

Clicked Test Practices section in sidebar menu at (104, 454) on a#m-documentationtest_practices
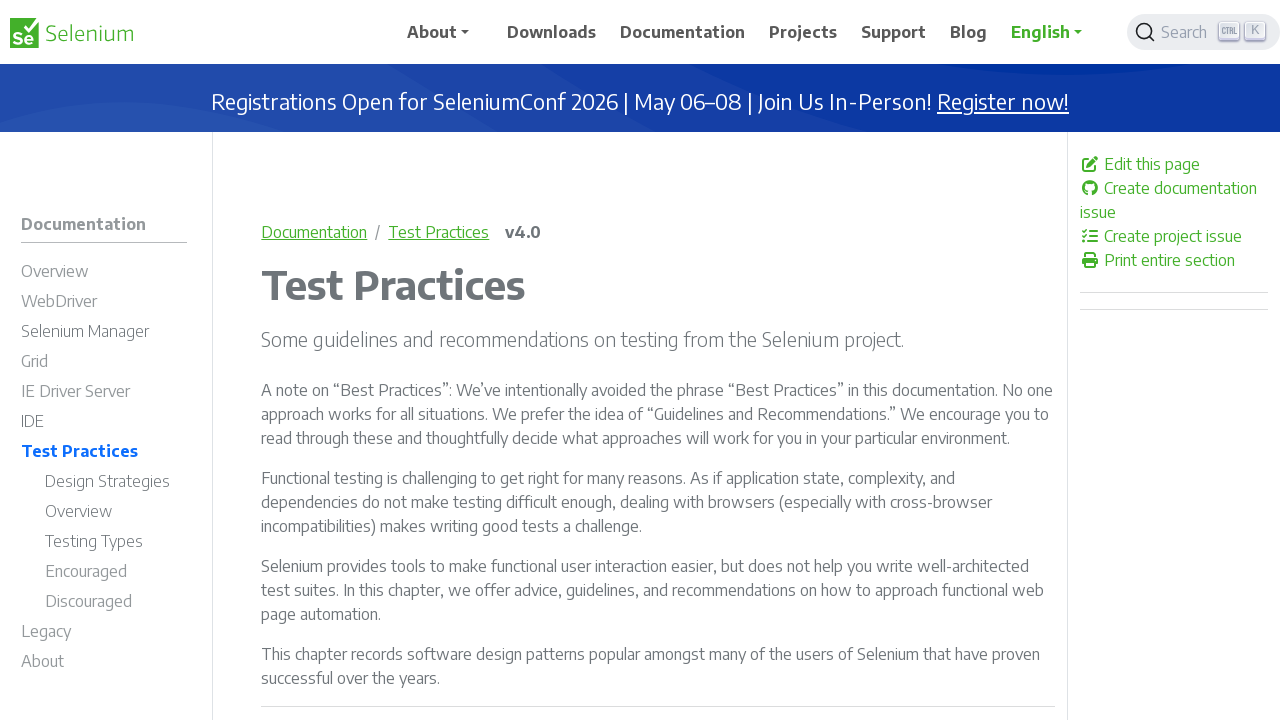

Clicked Legacy section in sidebar menu at (104, 634) on a#m-documentationlegacy
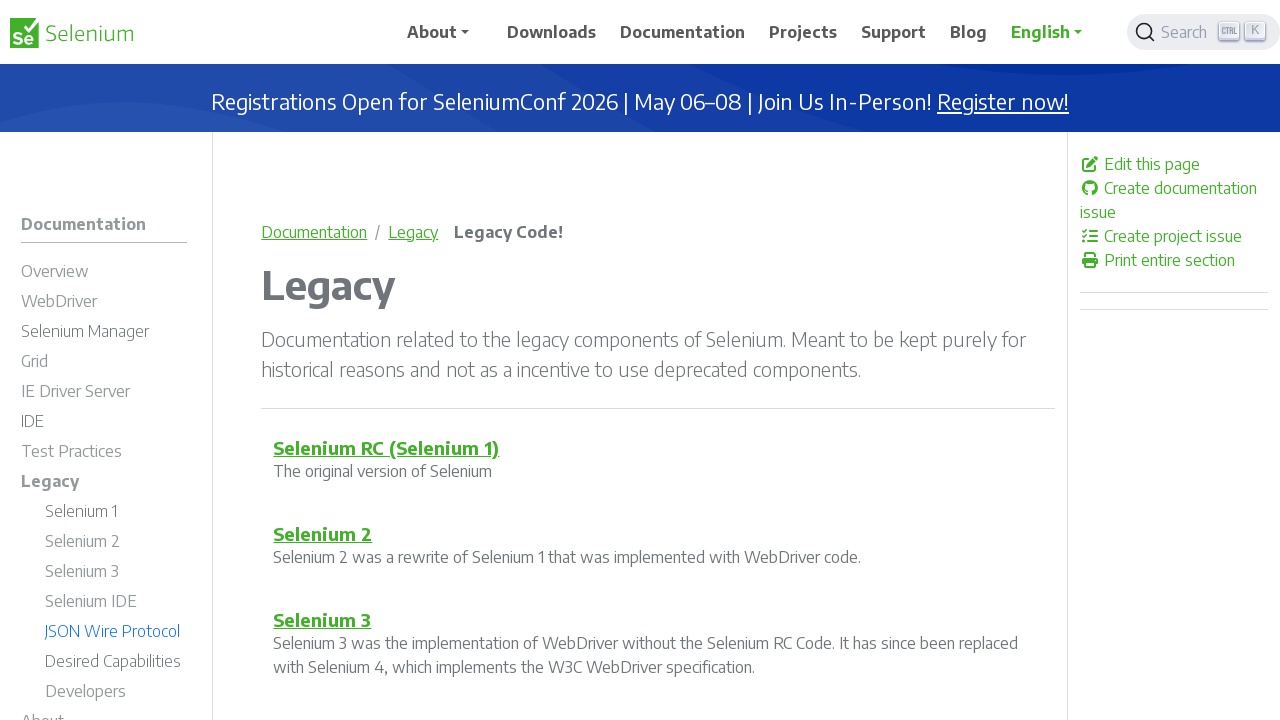

Clicked About section in sidebar menu at (104, 705) on a#m-documentationabout
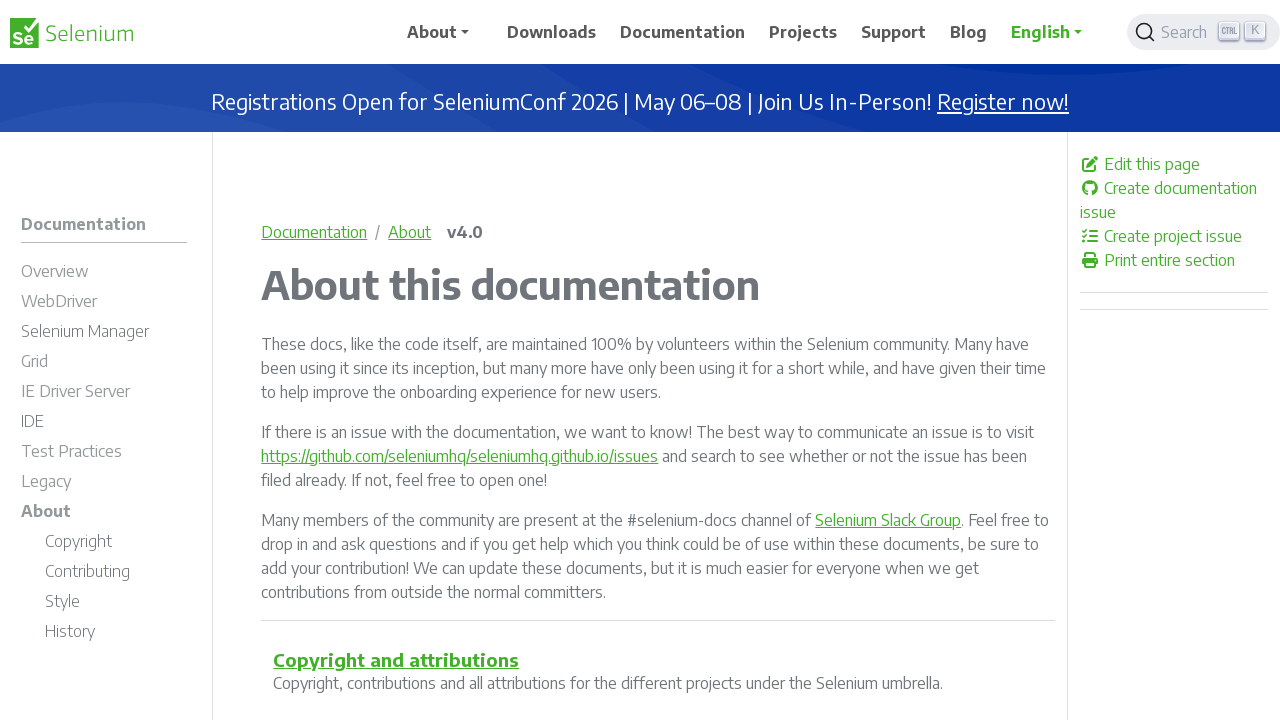

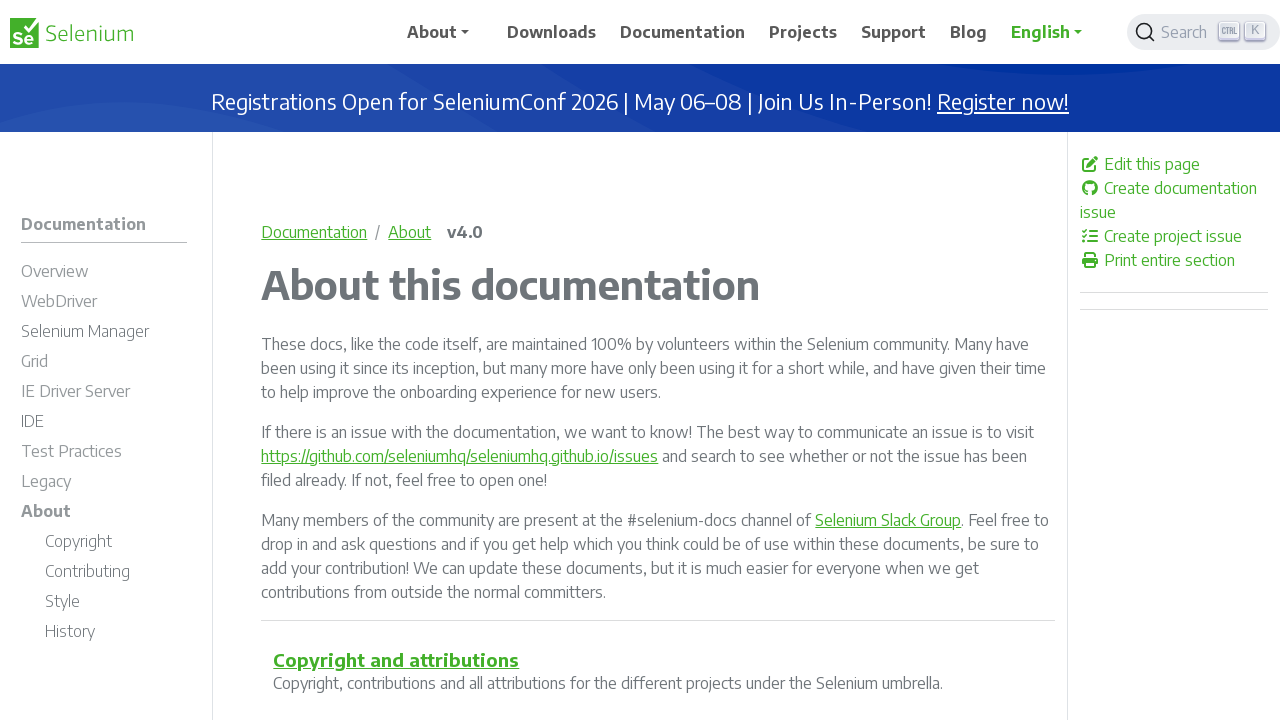